Clicks the 'add traveler' button 5 times and verifies each passenger div appears

Starting URL: https://dequeuniversity.com/demo/mars

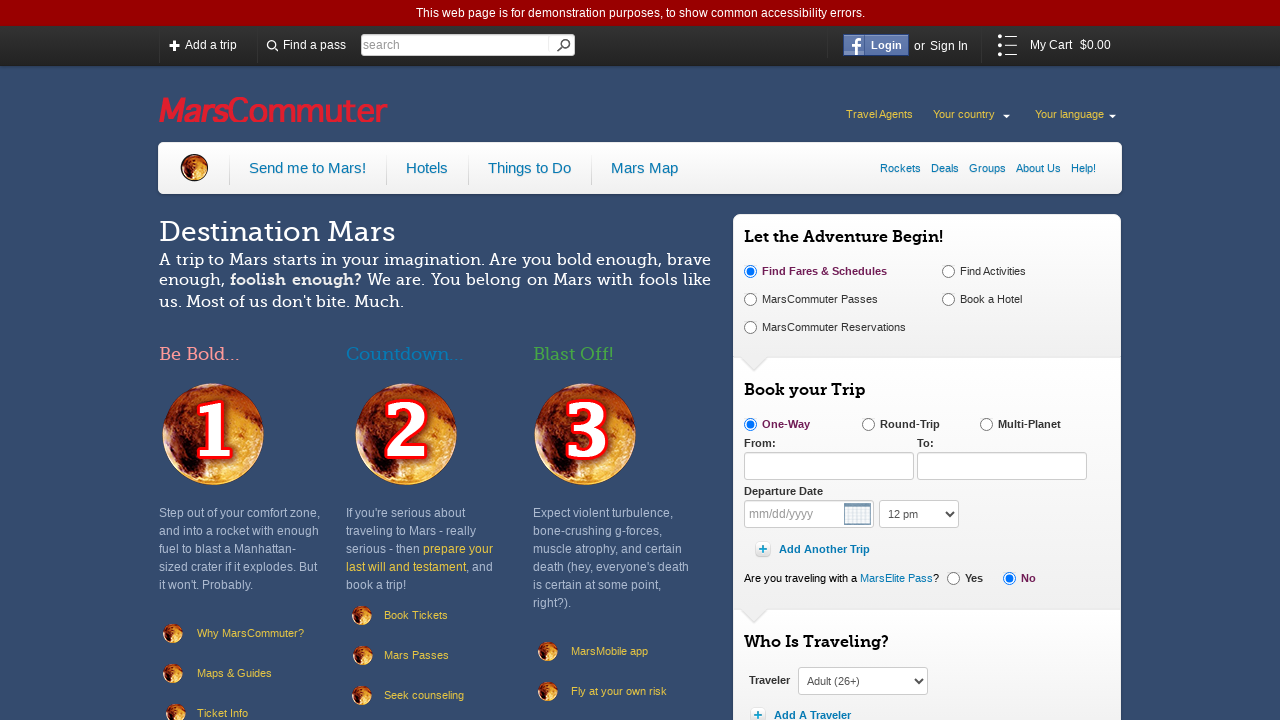

Clicked 'Add a traveler' button (iteration 1) at (802, 710) on a.add-traveler
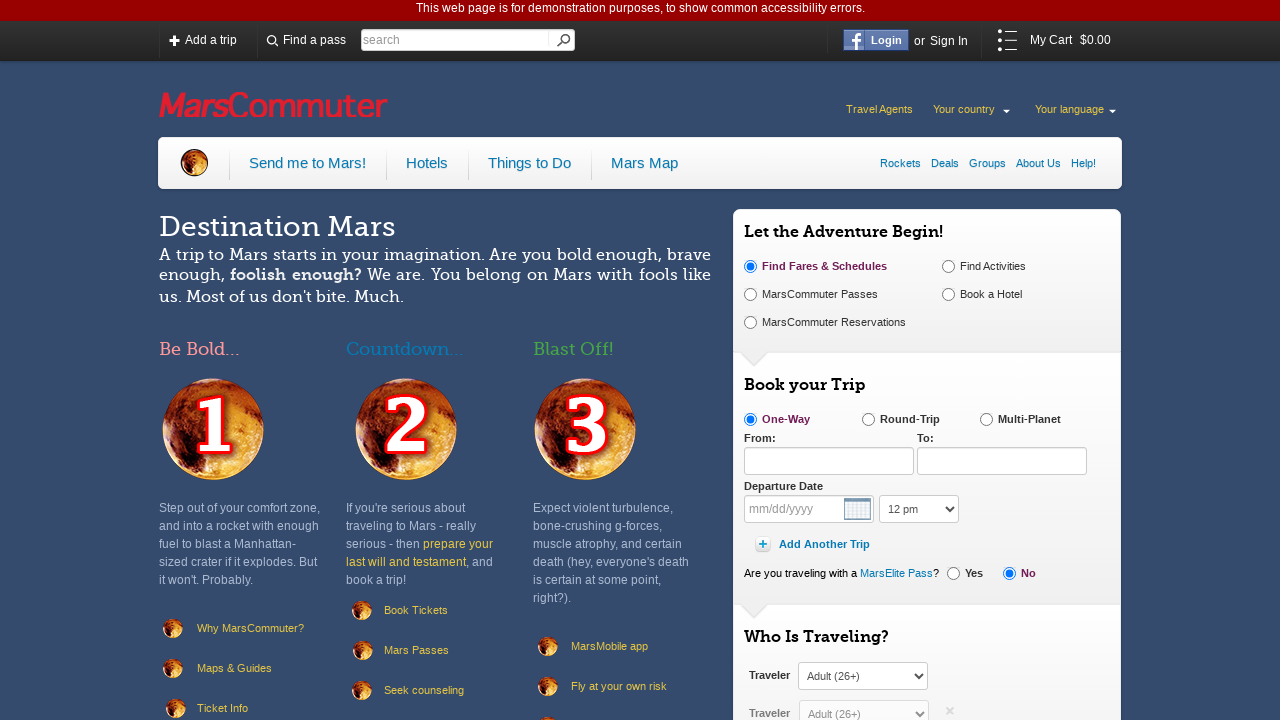

Verified passenger 1 div is visible
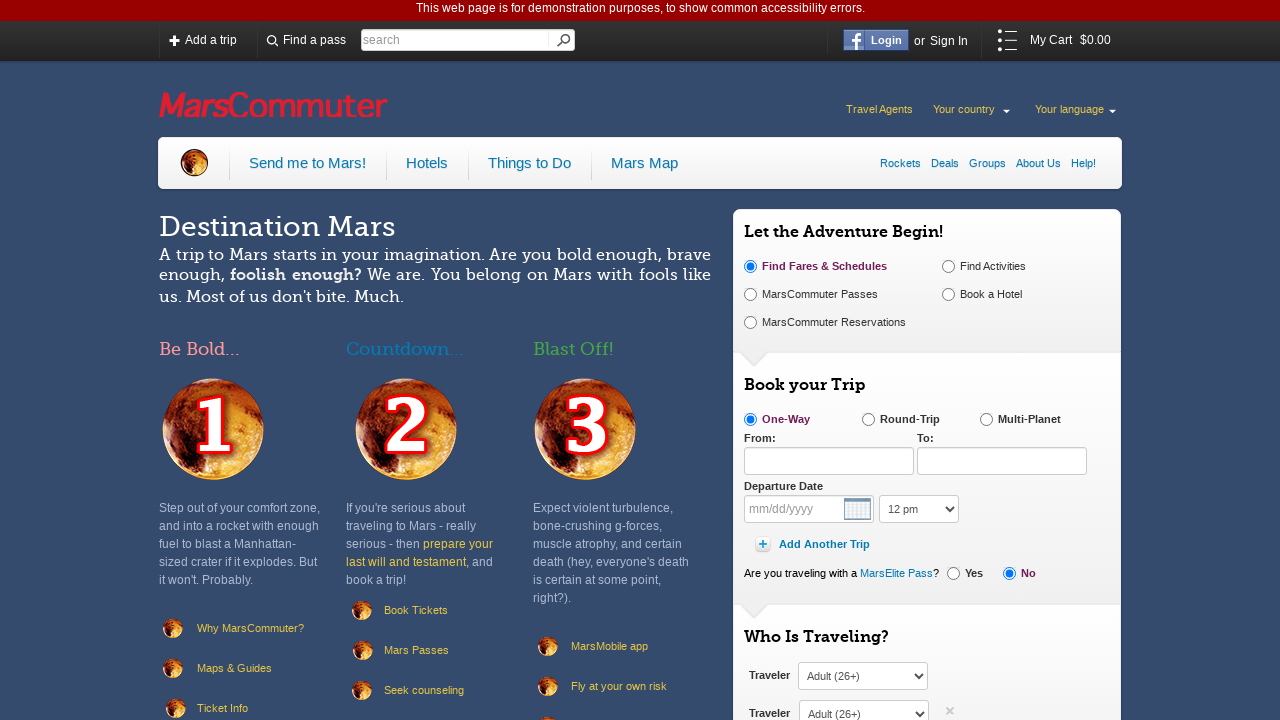

Clicked 'Add a traveler' button (iteration 2) at (802, 360) on a.add-traveler
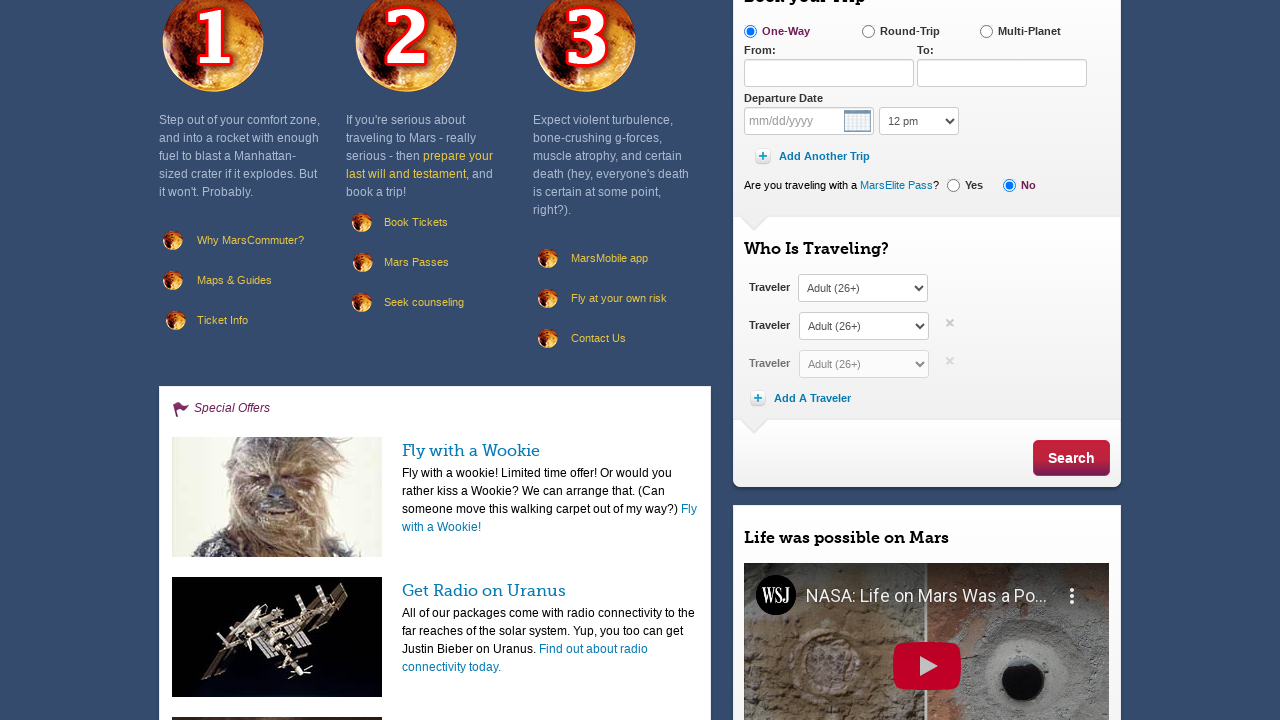

Verified passenger 2 div is visible
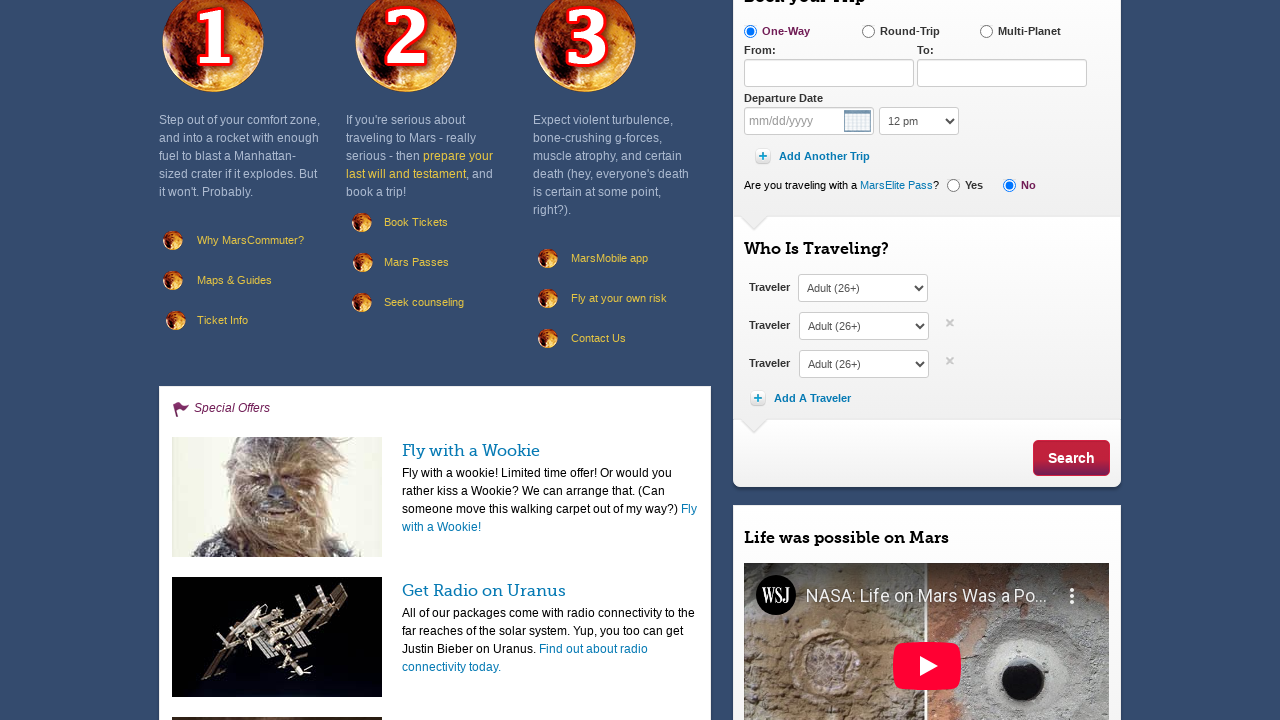

Clicked 'Add a traveler' button (iteration 3) at (802, 398) on a.add-traveler
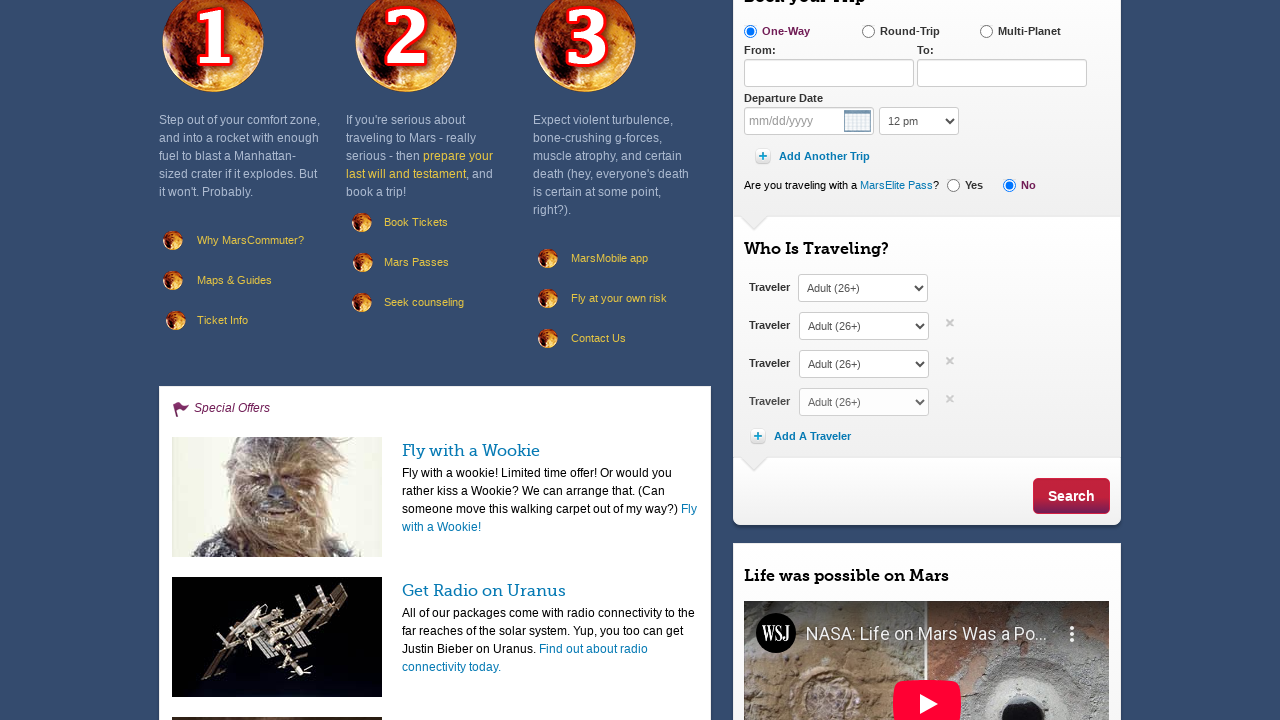

Verified passenger 3 div is visible
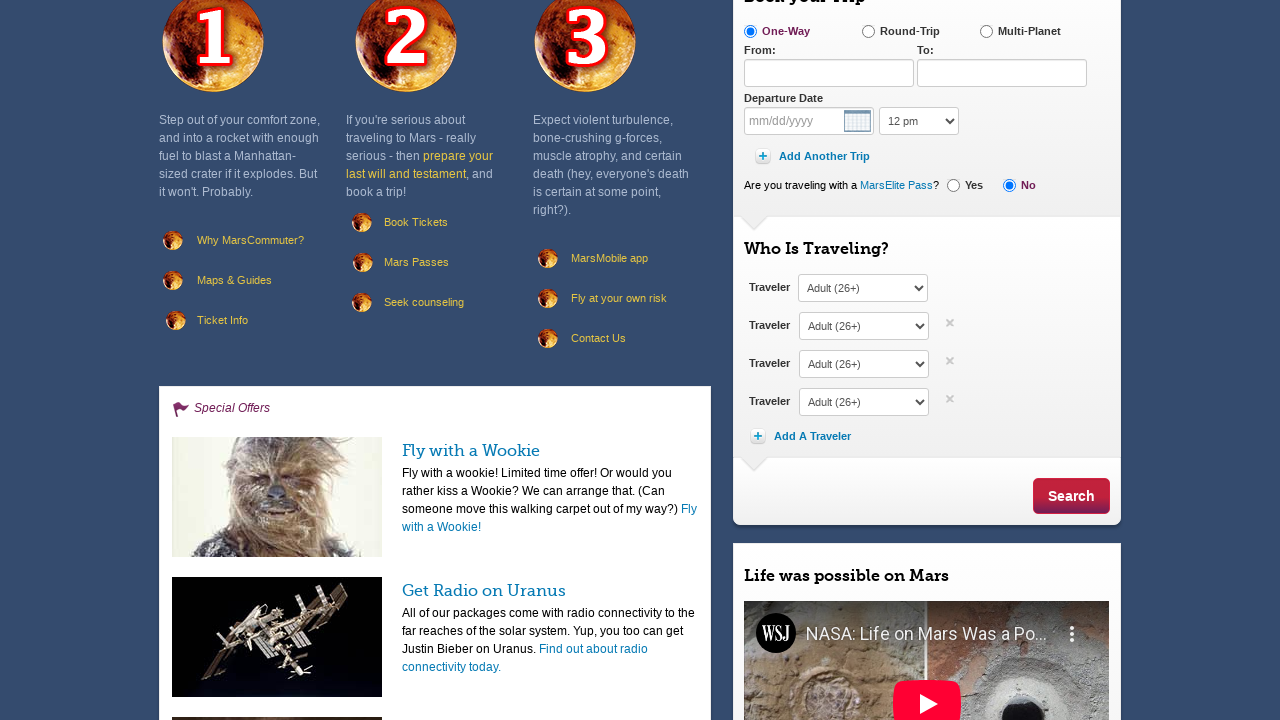

Clicked 'Add a traveler' button (iteration 4) at (802, 436) on a.add-traveler
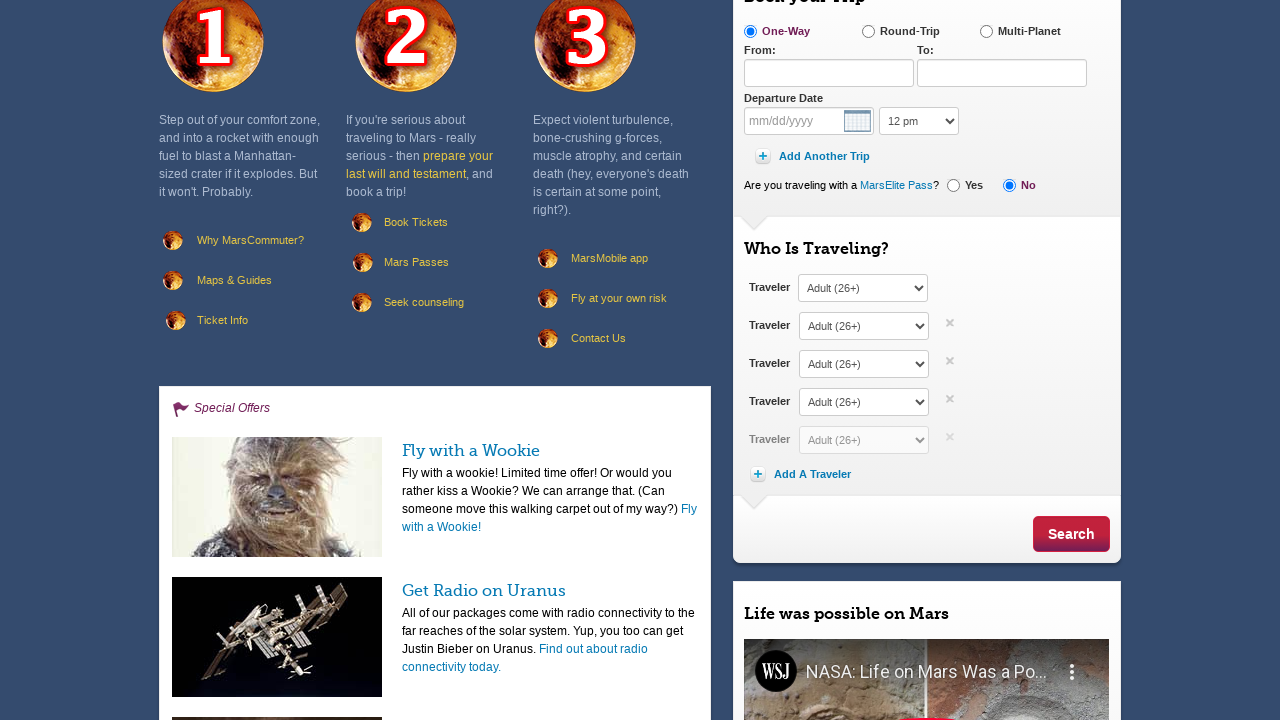

Verified passenger 4 div is visible
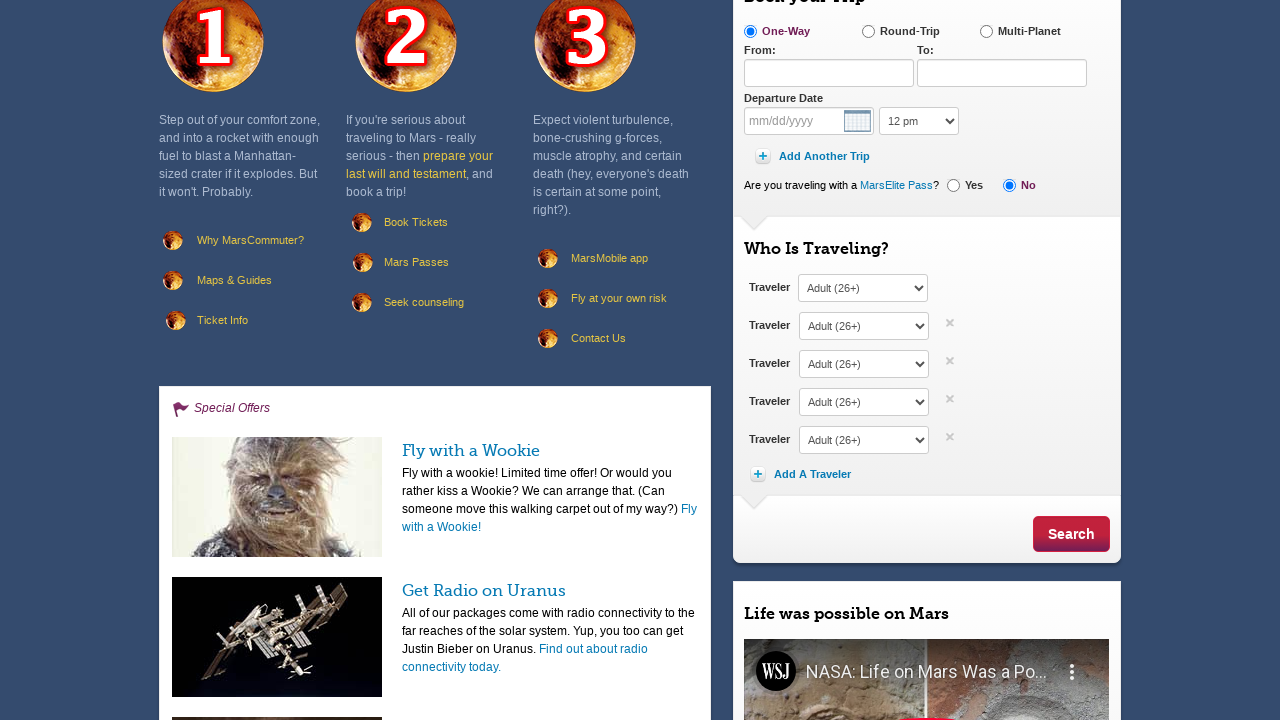

Clicked 'Add a traveler' button (iteration 5) at (802, 474) on a.add-traveler
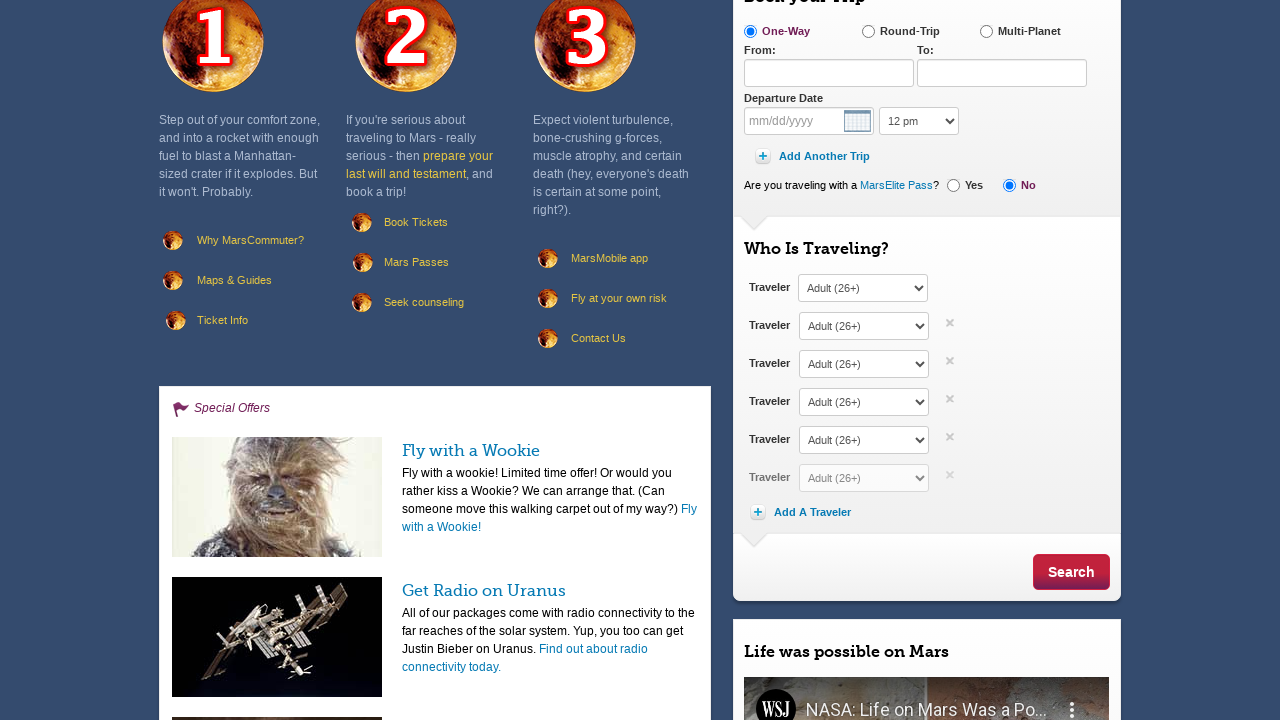

Verified passenger 5 div is visible
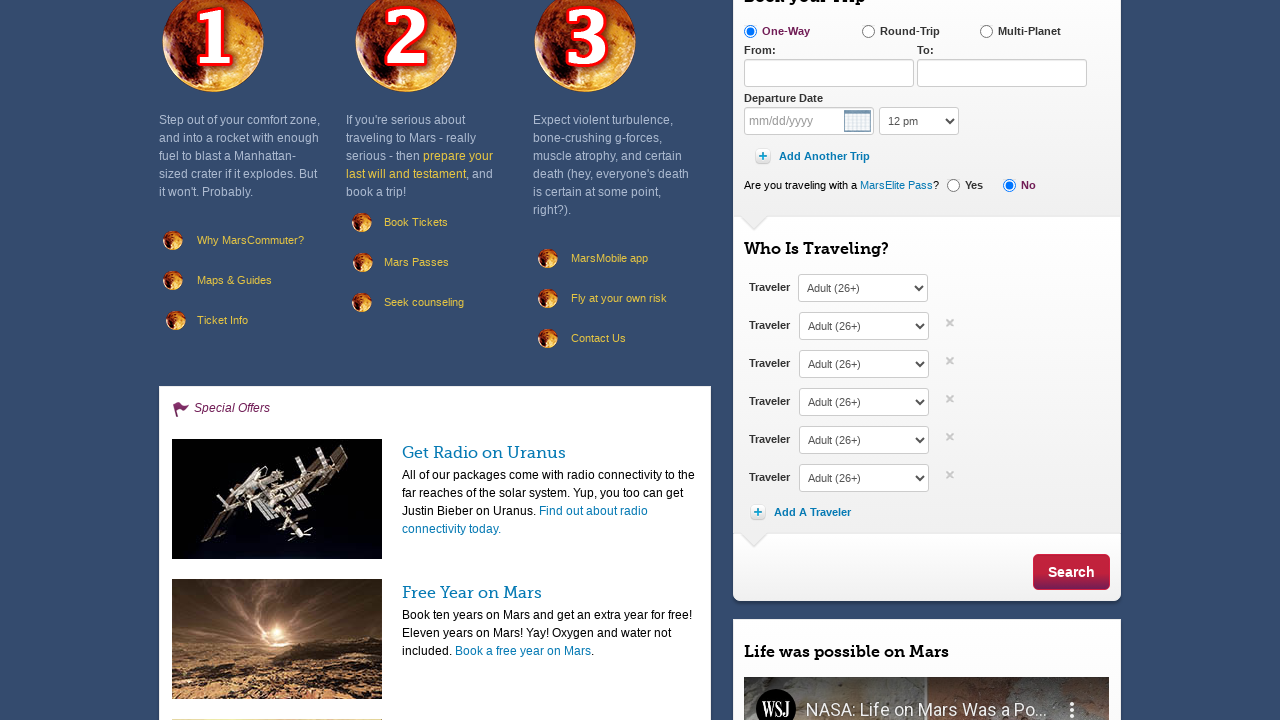

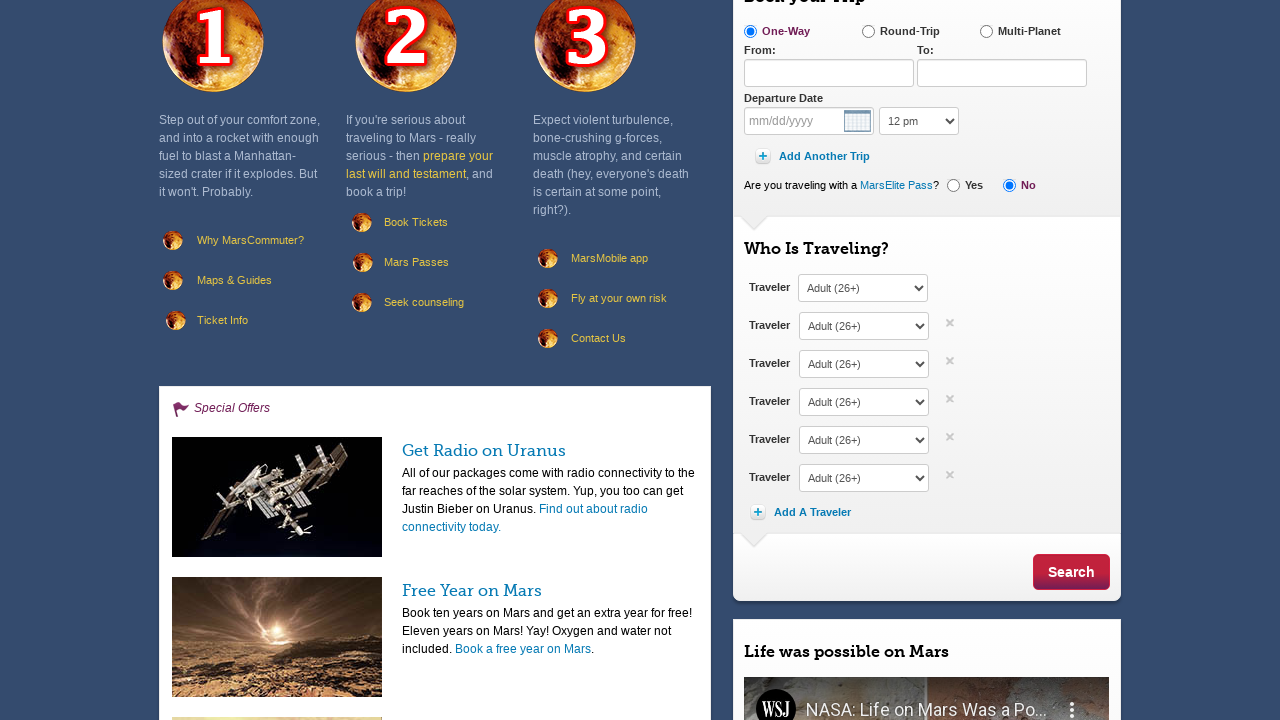